Tests auto-suggestive dropdown functionality by typing a partial search term, waiting for suggestions to appear, and selecting a specific option from the dropdown list.

Starting URL: https://rahulshettyacademy.com/dropdownsPractise/

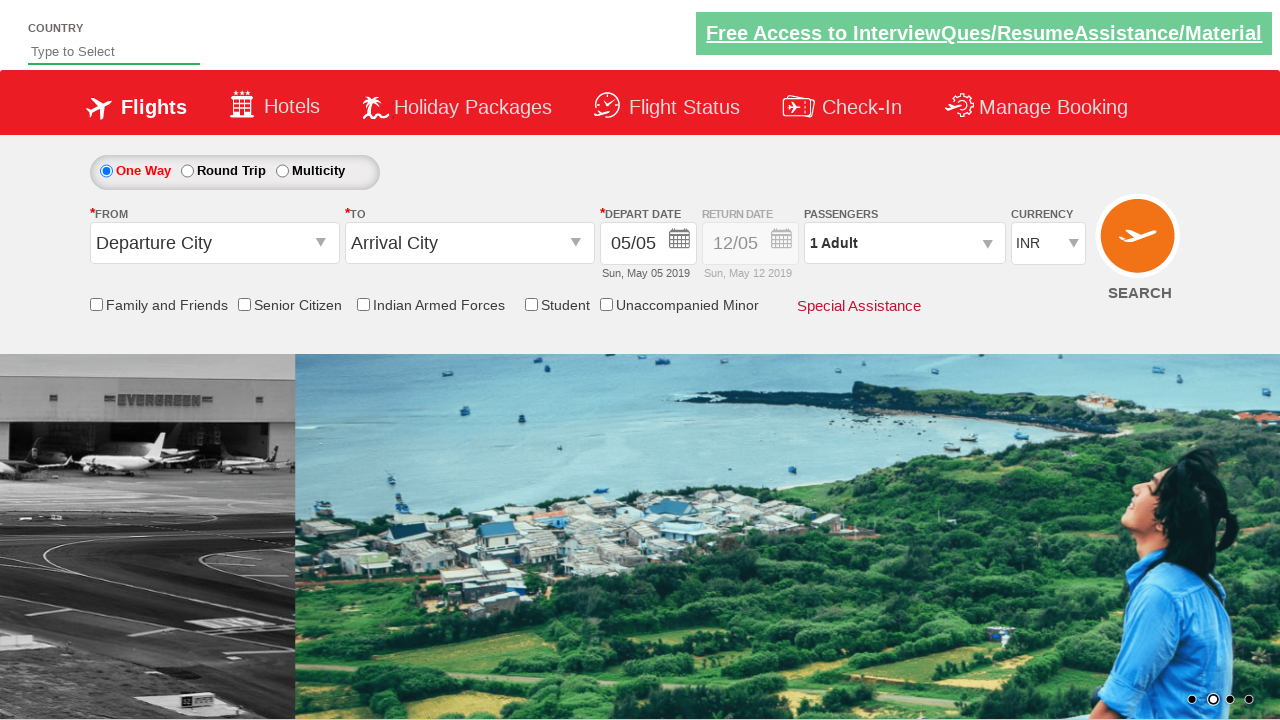

Typed 'ind' in the auto-suggest input field on #autosuggest
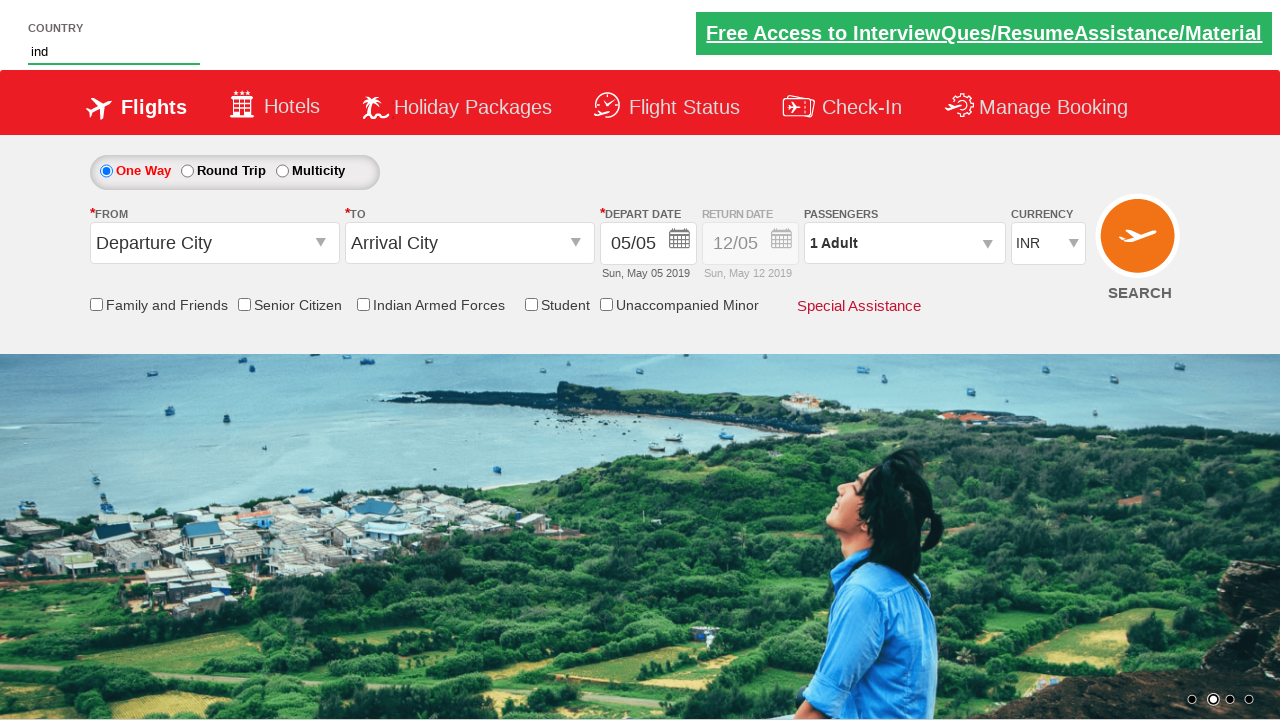

Auto-suggestive dropdown suggestions appeared
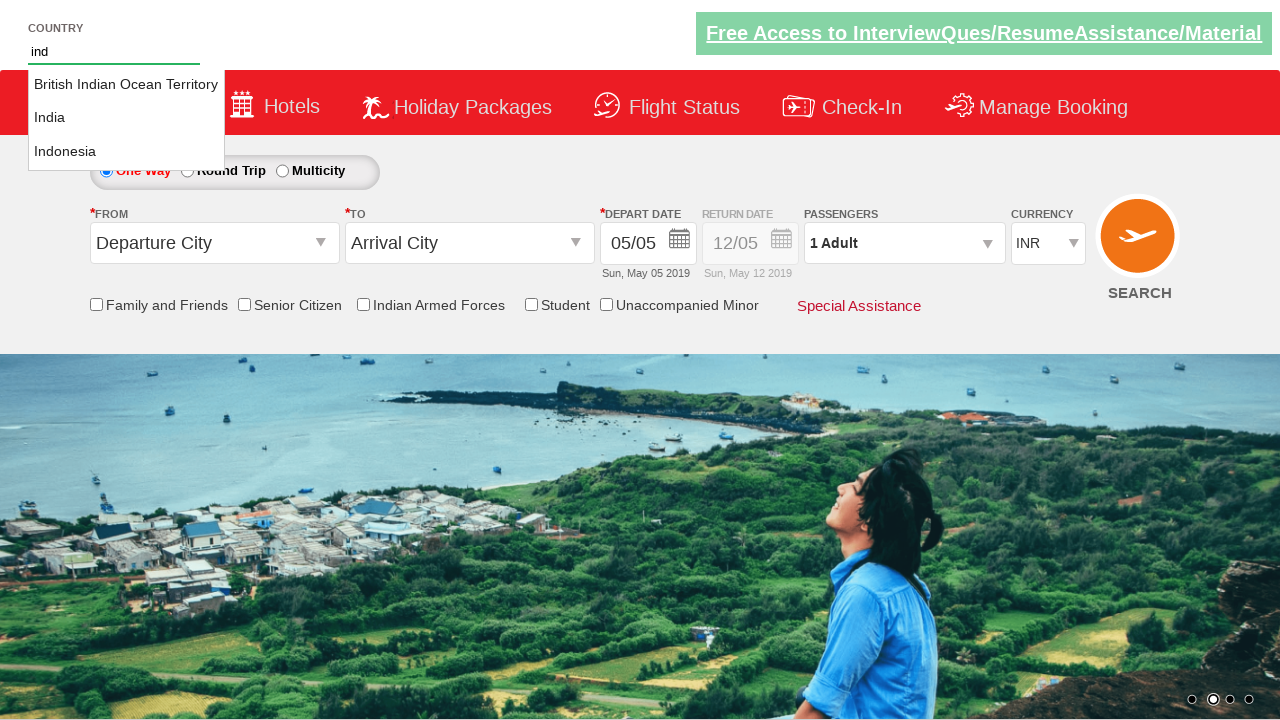

Located all suggestion options in the dropdown
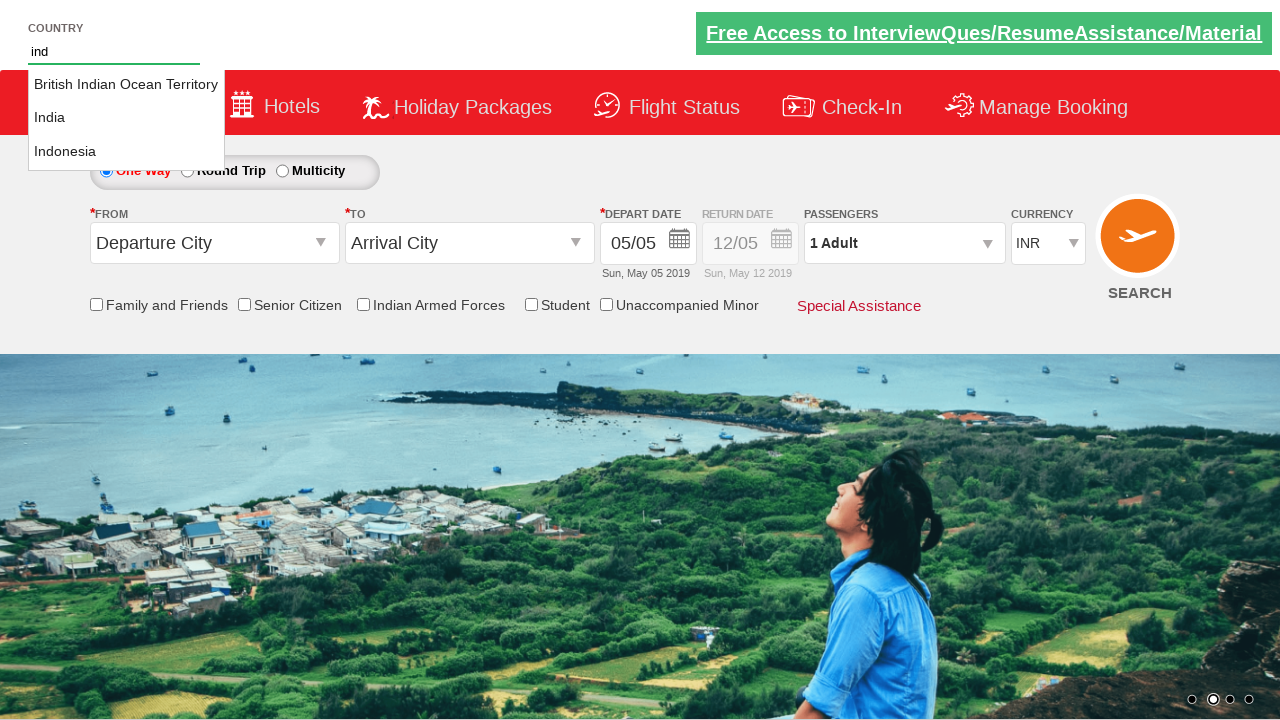

Found 3 suggestion options in the dropdown
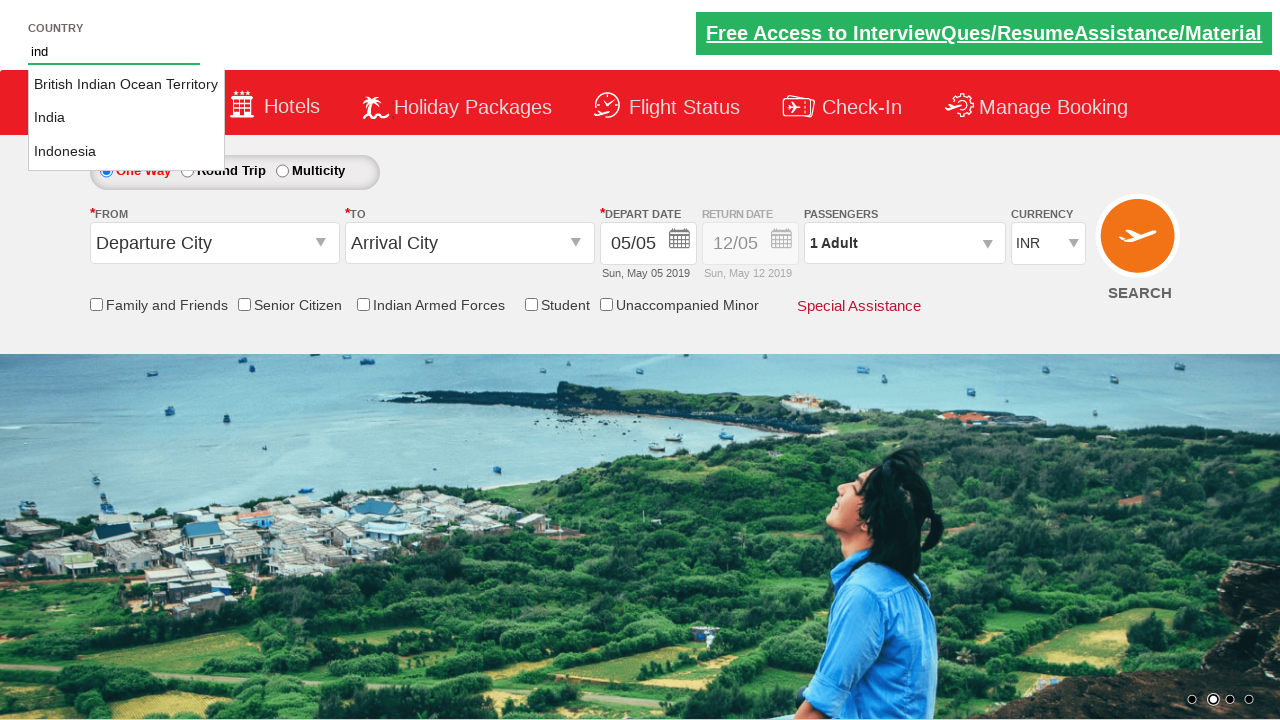

Clicked on 'India' option from the dropdown suggestions at (126, 118) on li.ui-menu-item a >> nth=1
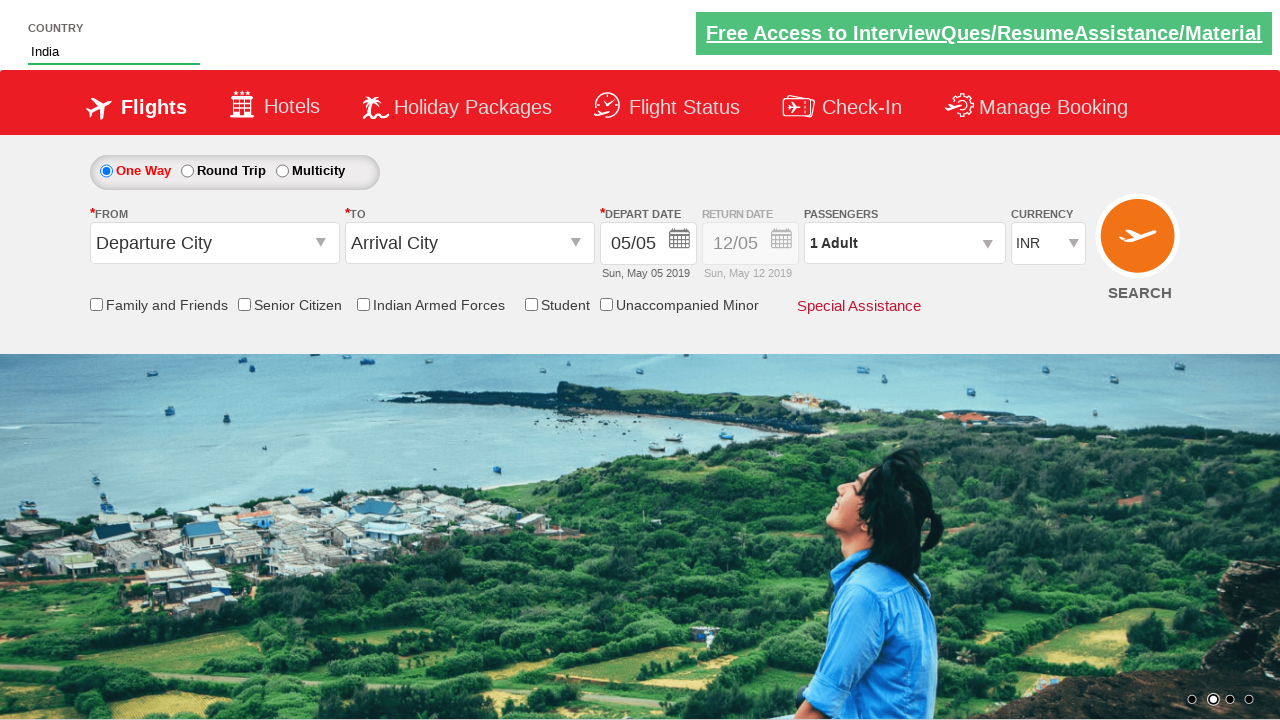

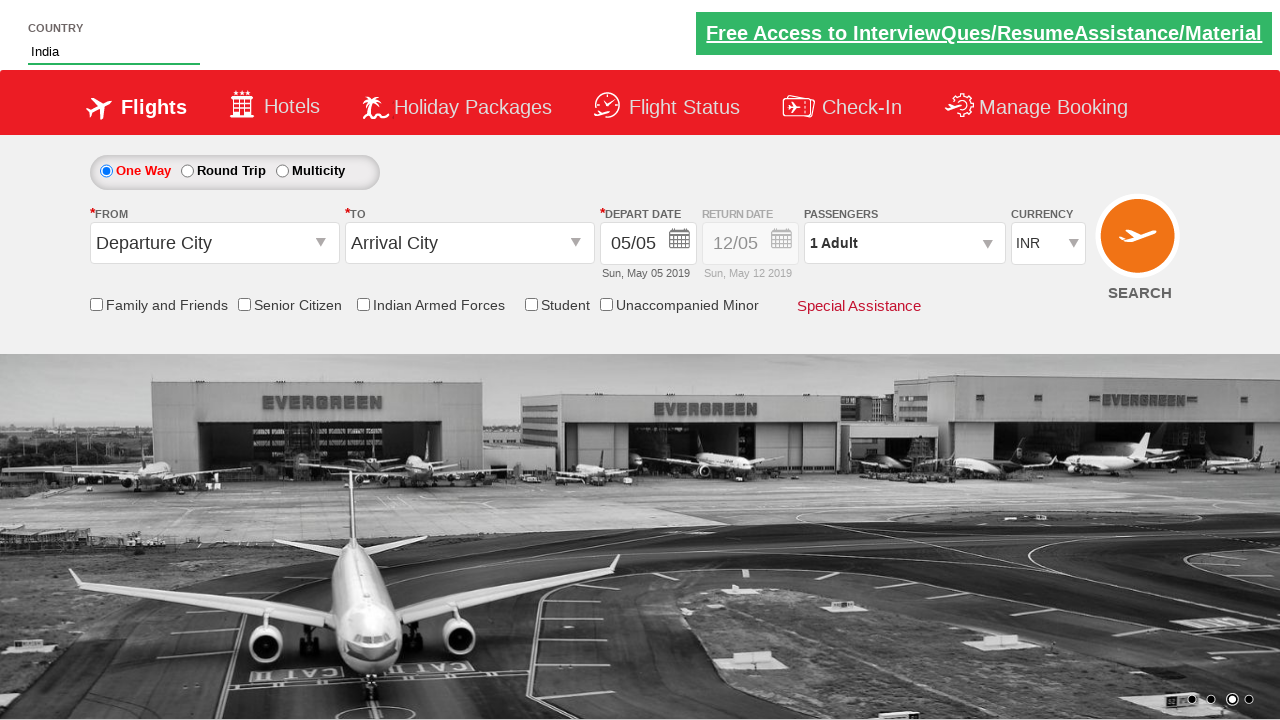